Tests table sorting functionality by clicking on the first column header and verifying the table data becomes sorted alphabetically

Starting URL: https://rahulshettyacademy.com/seleniumPractise/#/offers

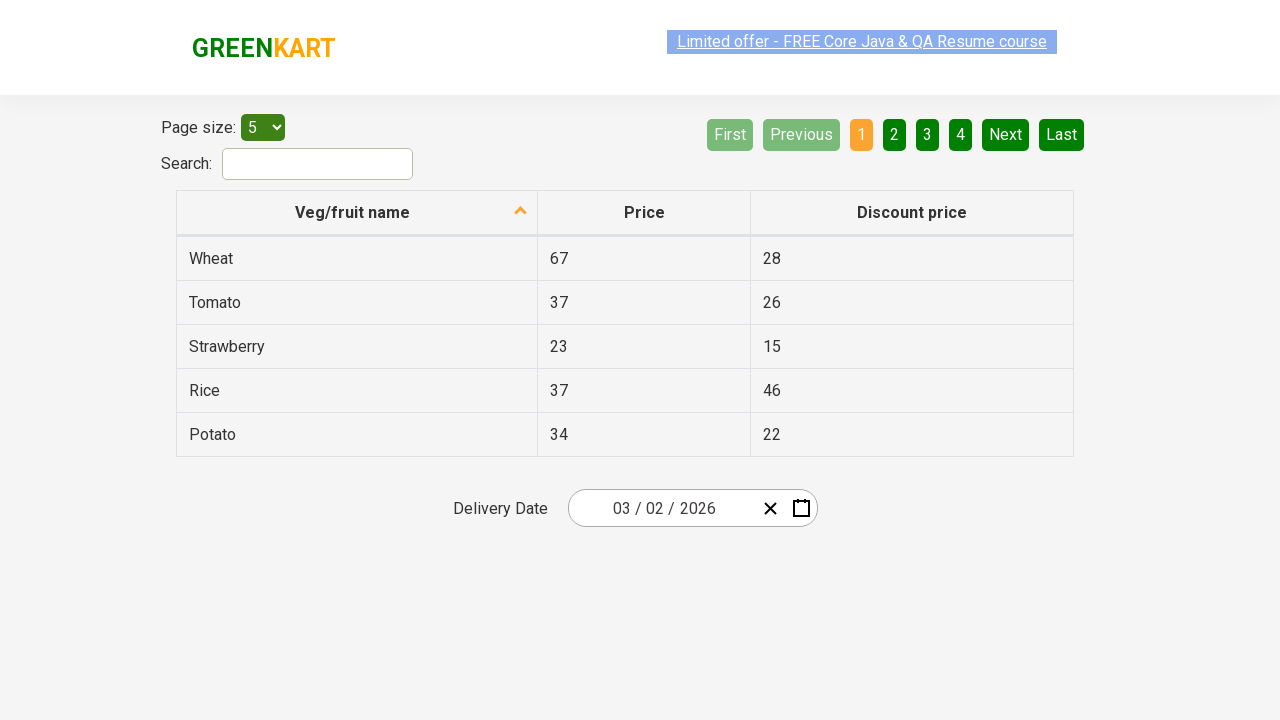

Set viewport size to 1920x1080
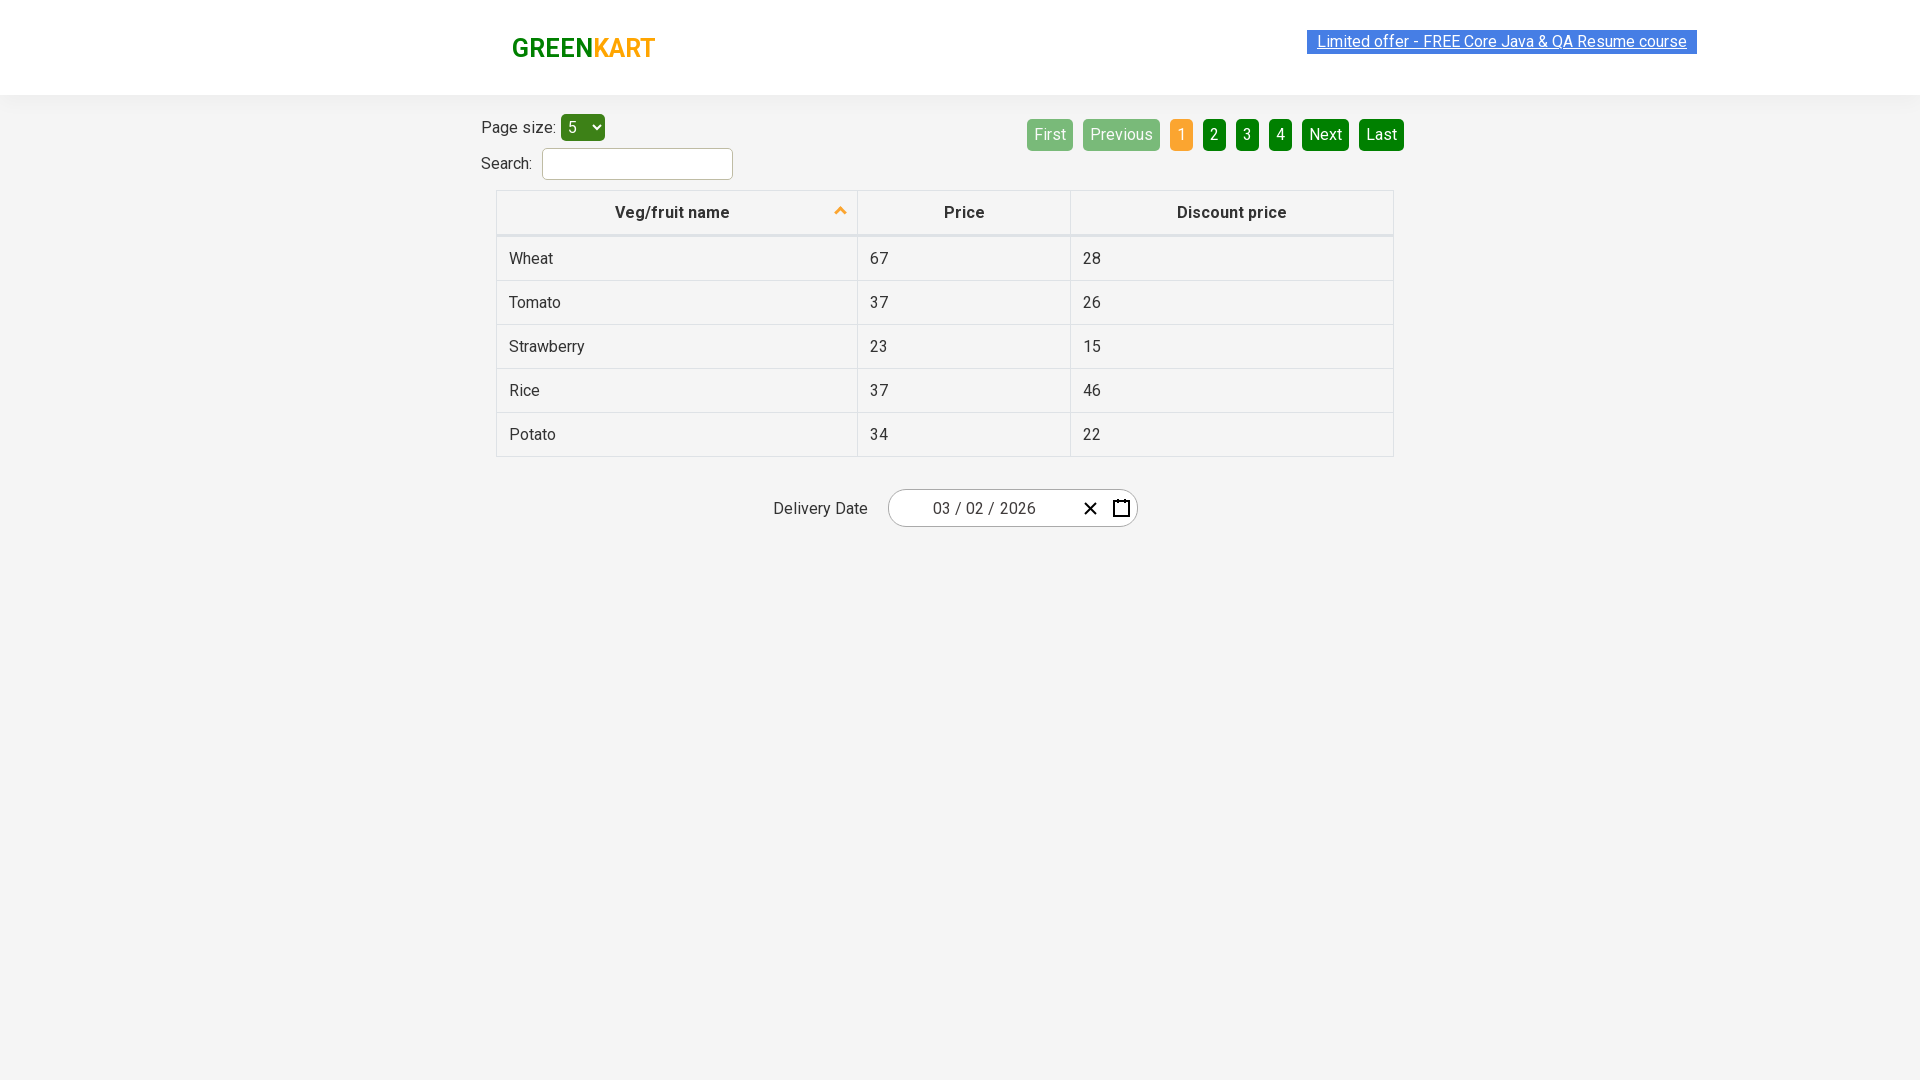

Table header loaded and visible
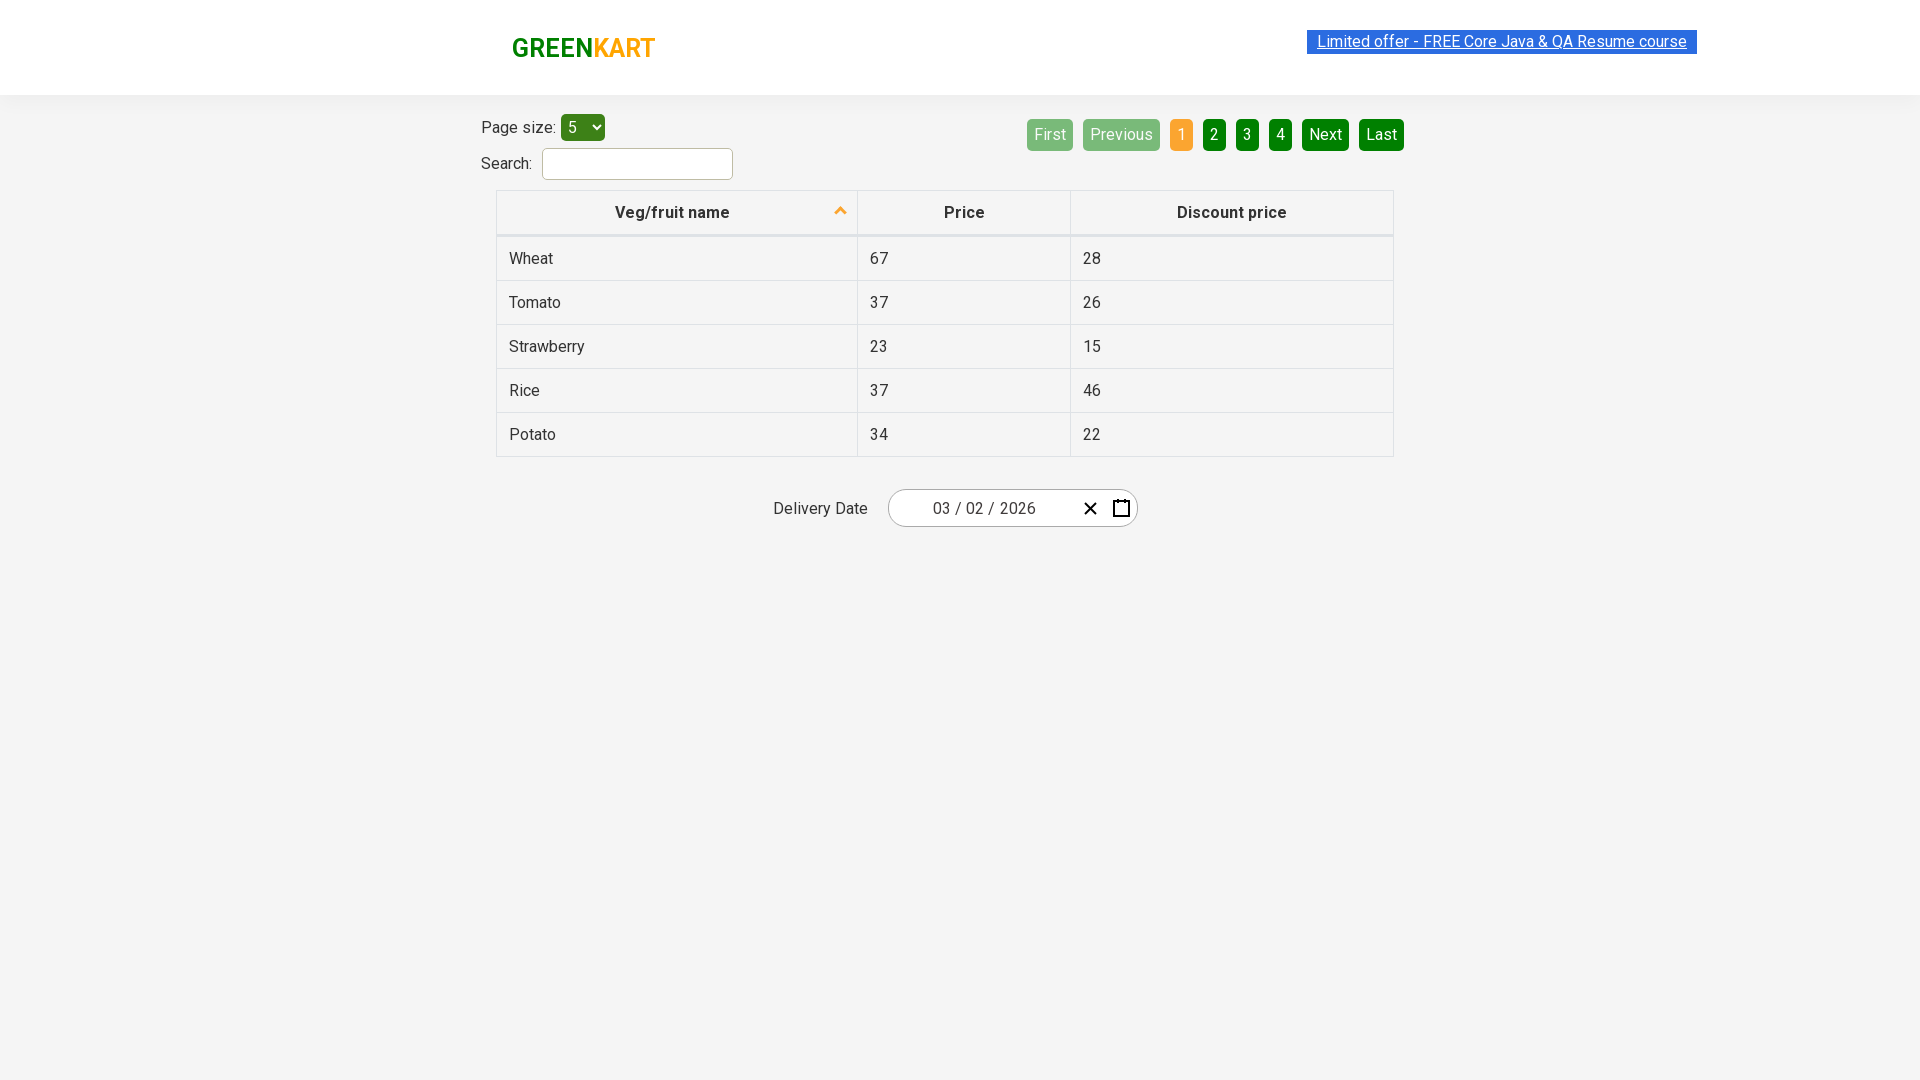

Clicked first column header to sort table alphabetically at (677, 213) on xpath=//table/thead/tr/th[1]
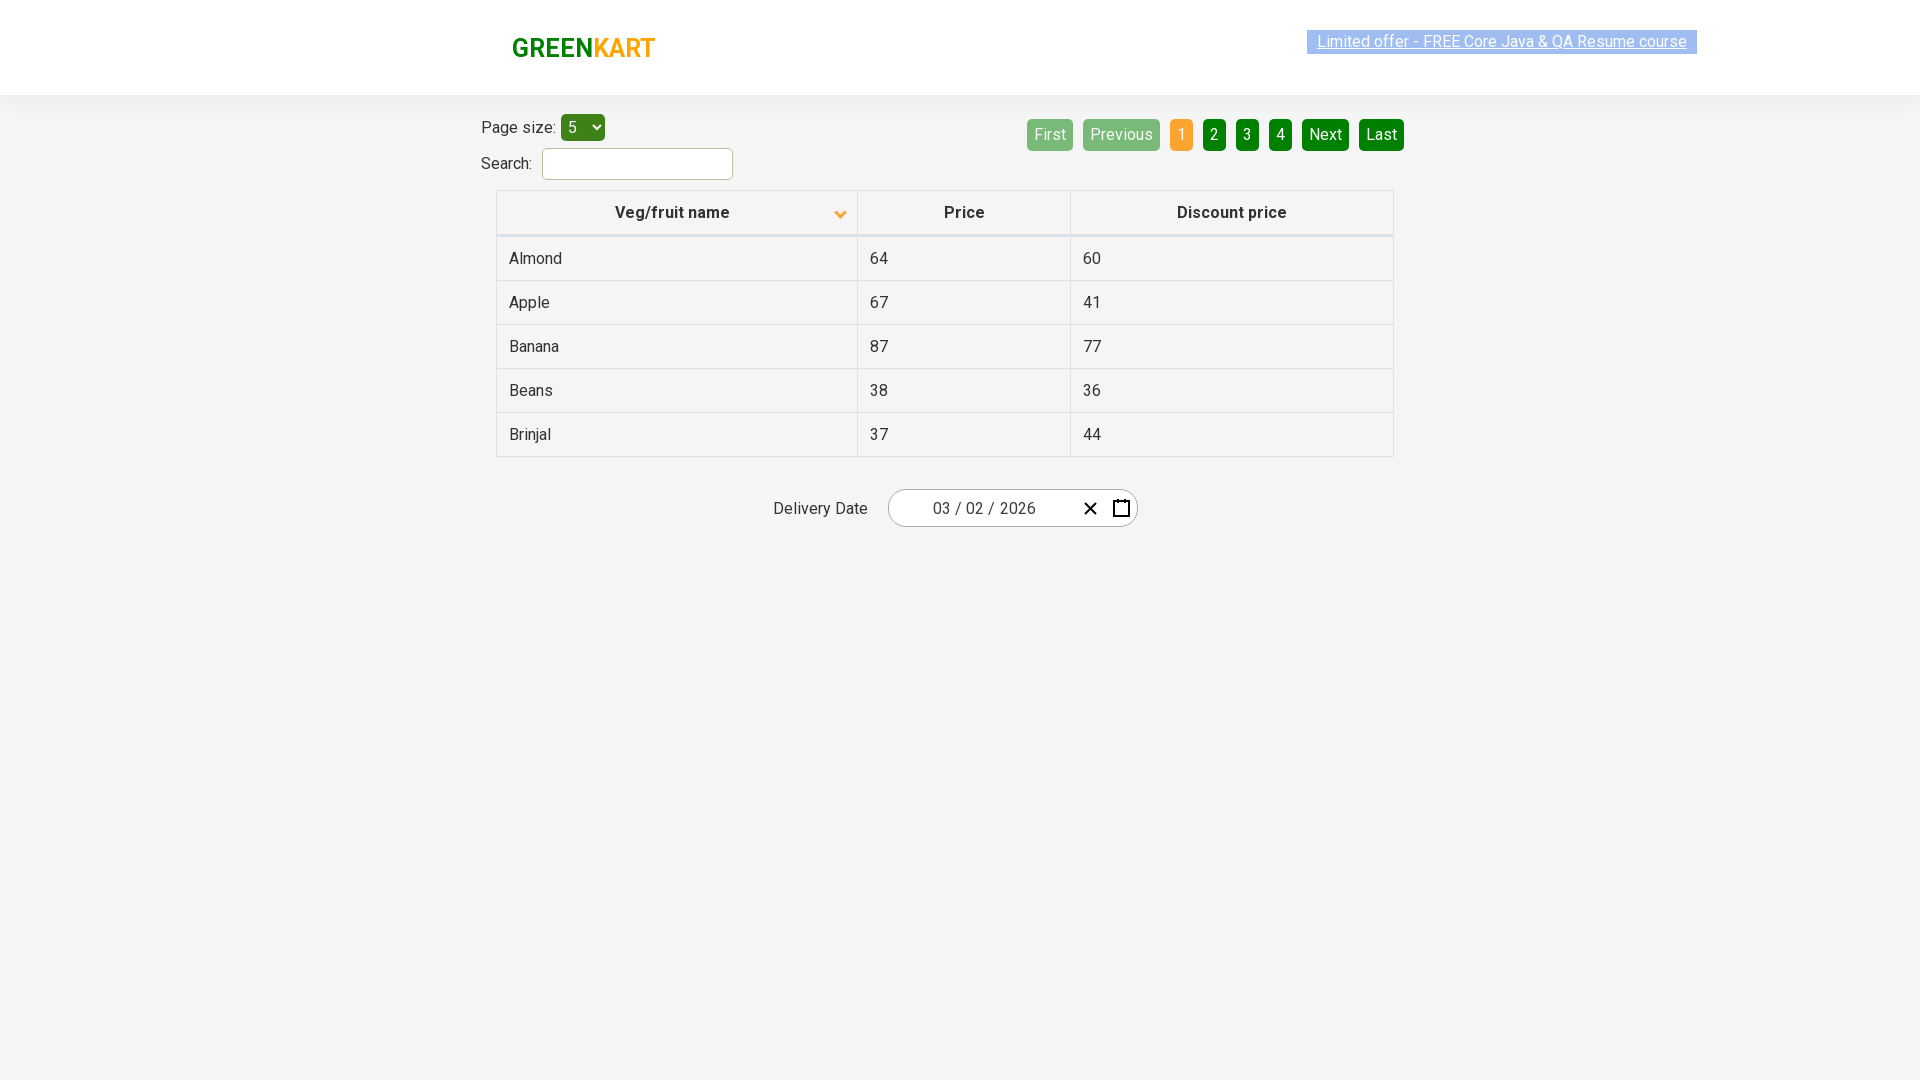

Waited 1000ms for sorting animation to complete
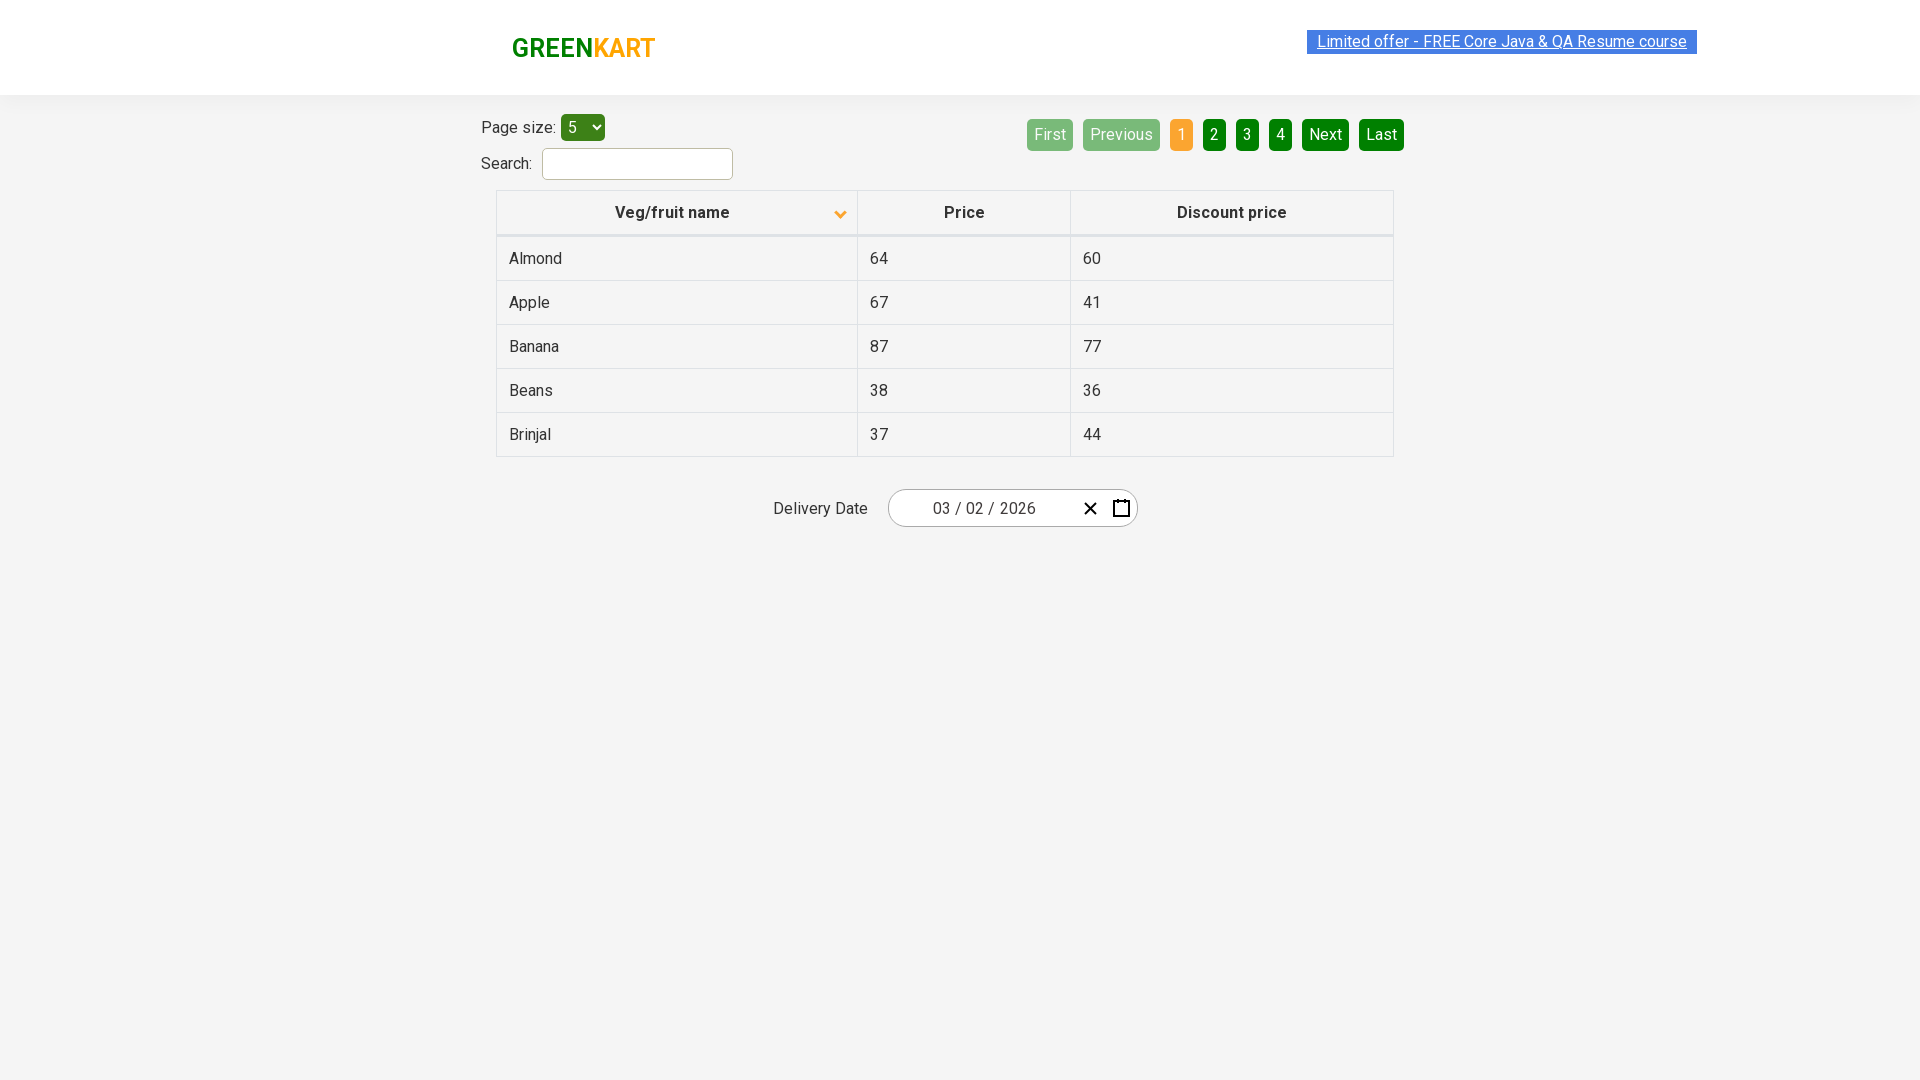

Table data items are visible and sorted
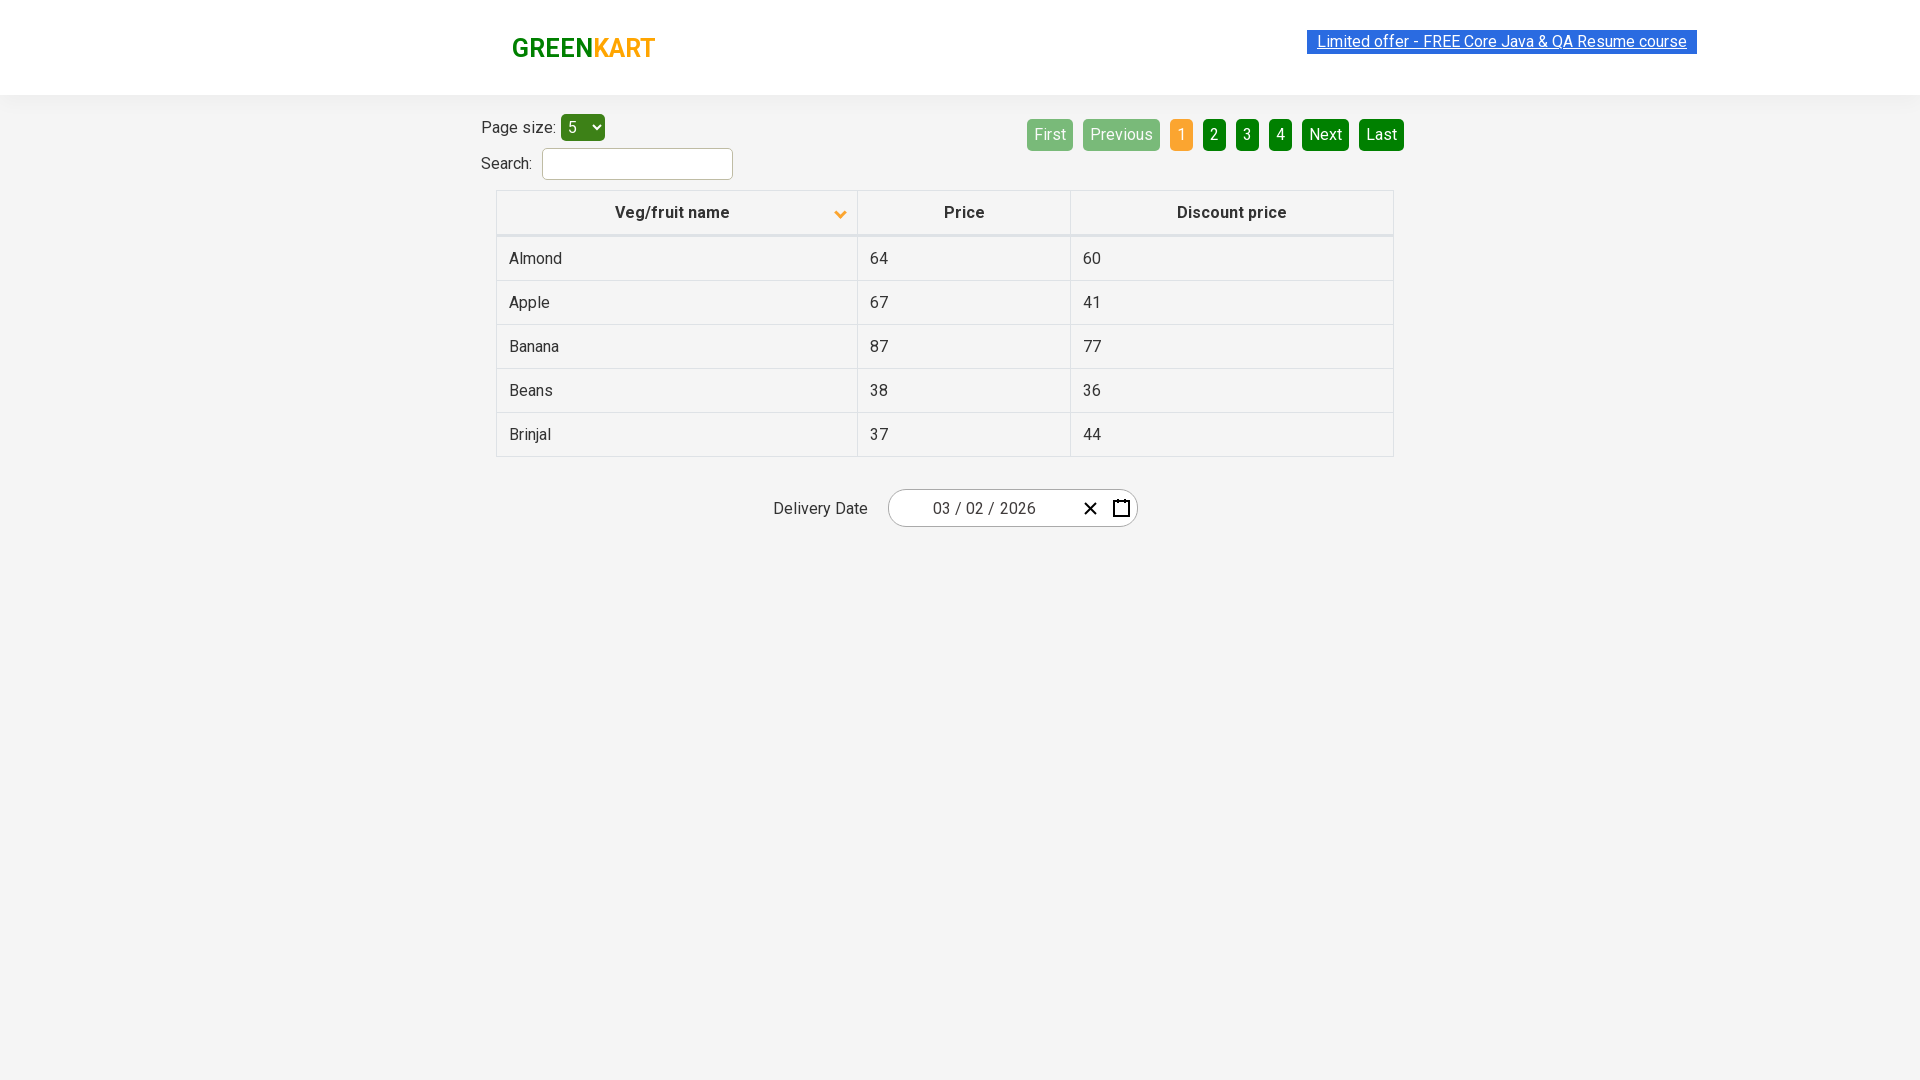

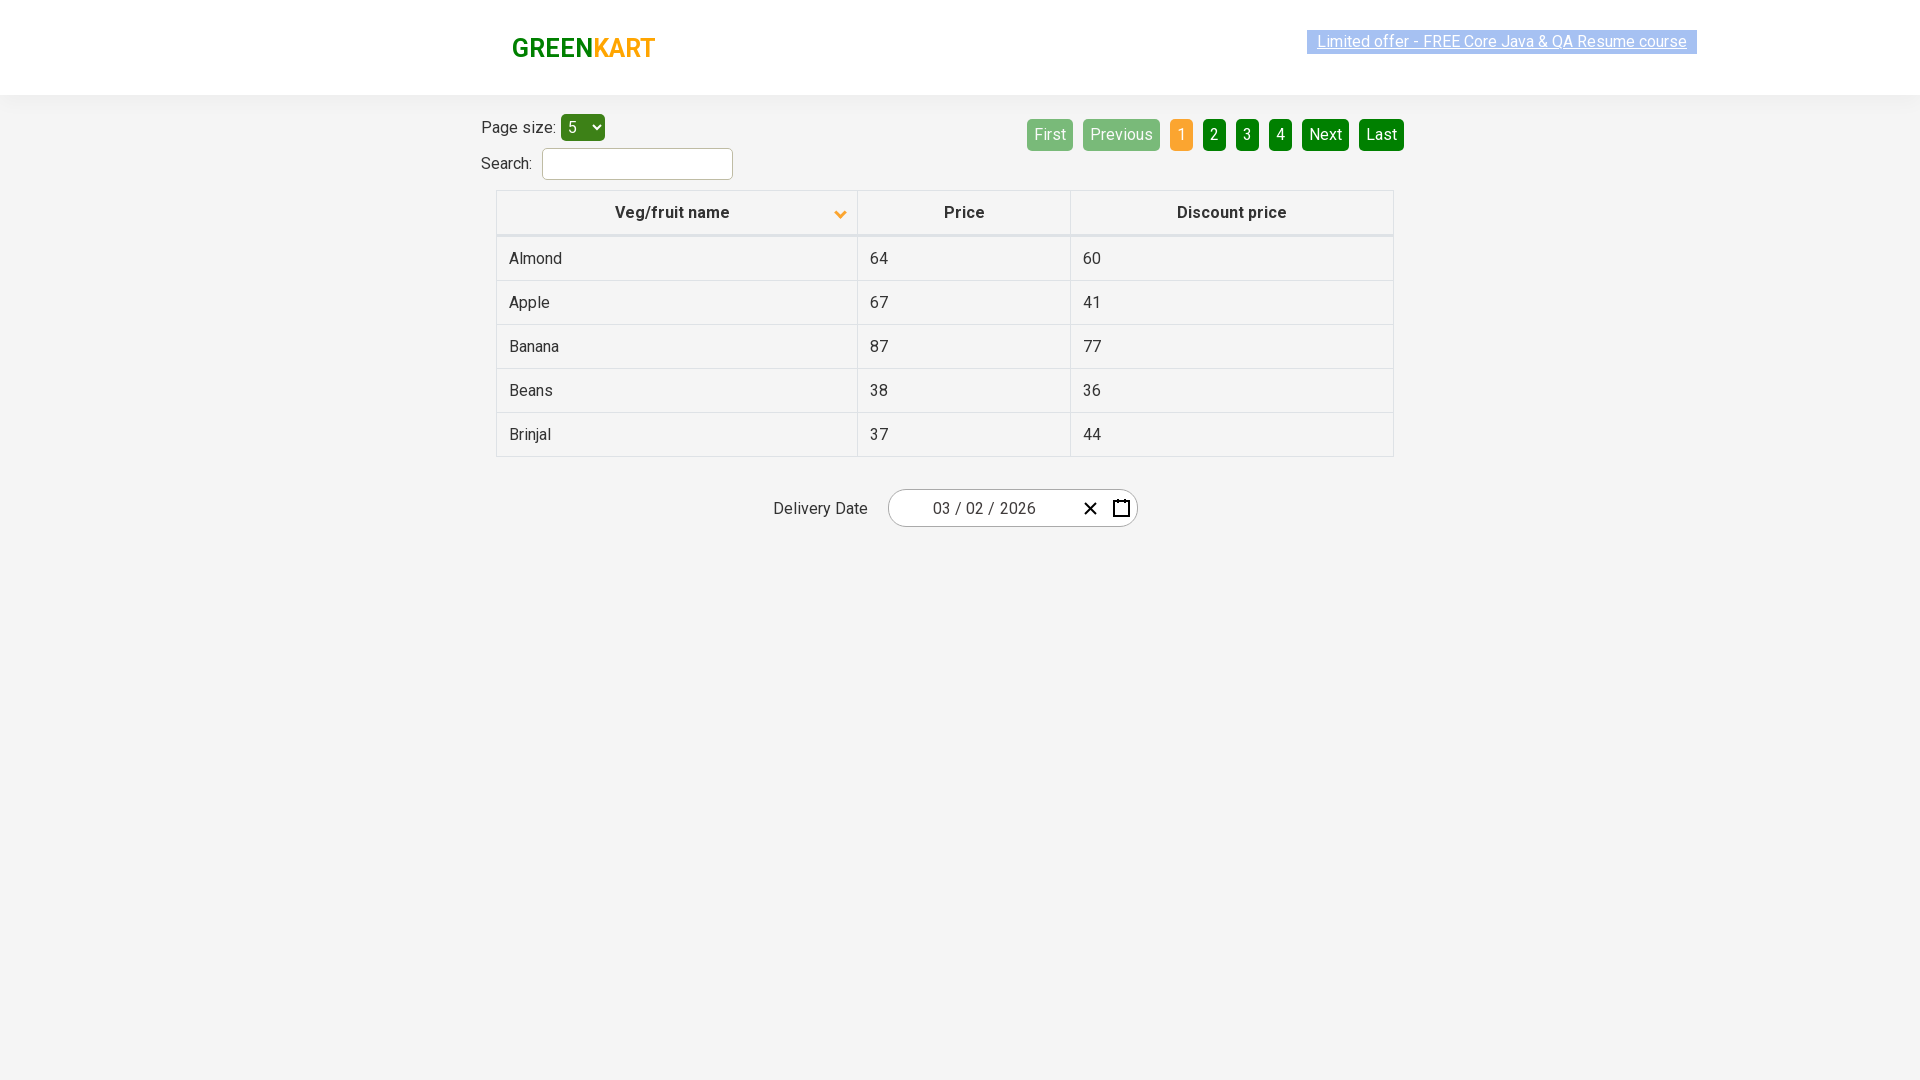